Tests WebDriver get methods by navigating to a registration page, then interacting with the SwitchTo menu to open a new window tab, and handling window switching operations.

Starting URL: https://demo.automationtesting.in/Register.html

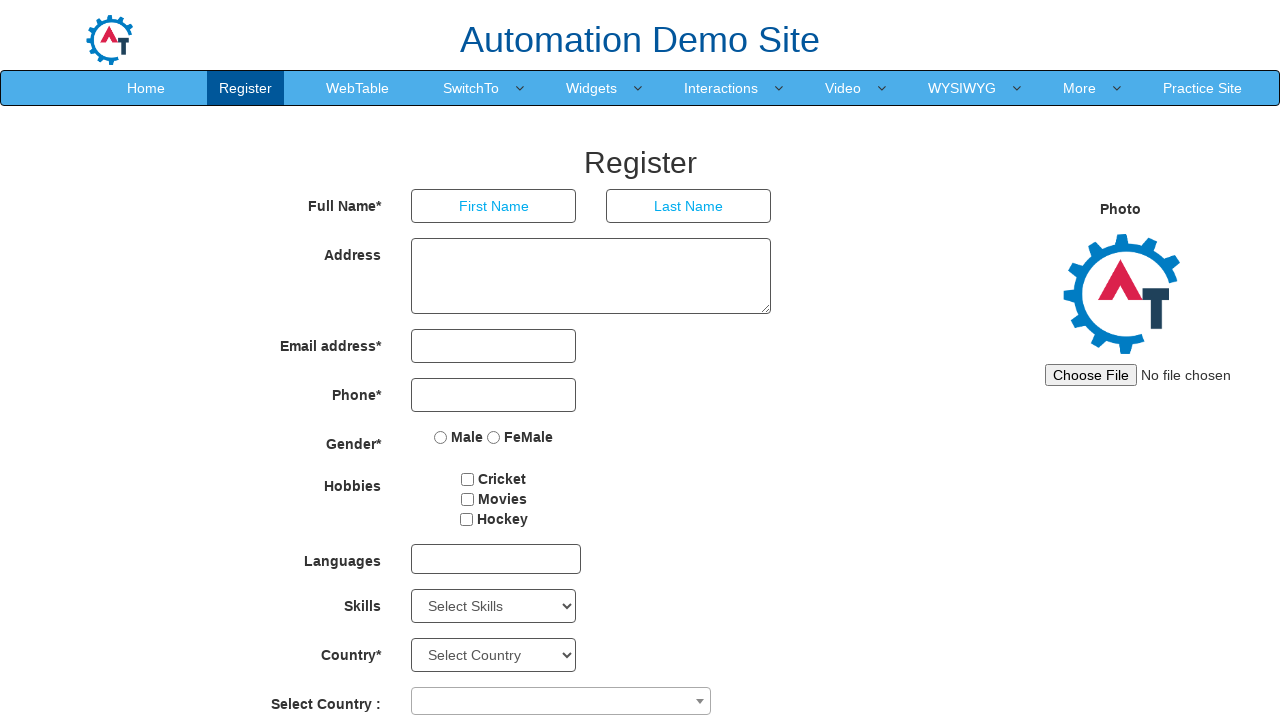

Waited for Automation Demo Site header to load
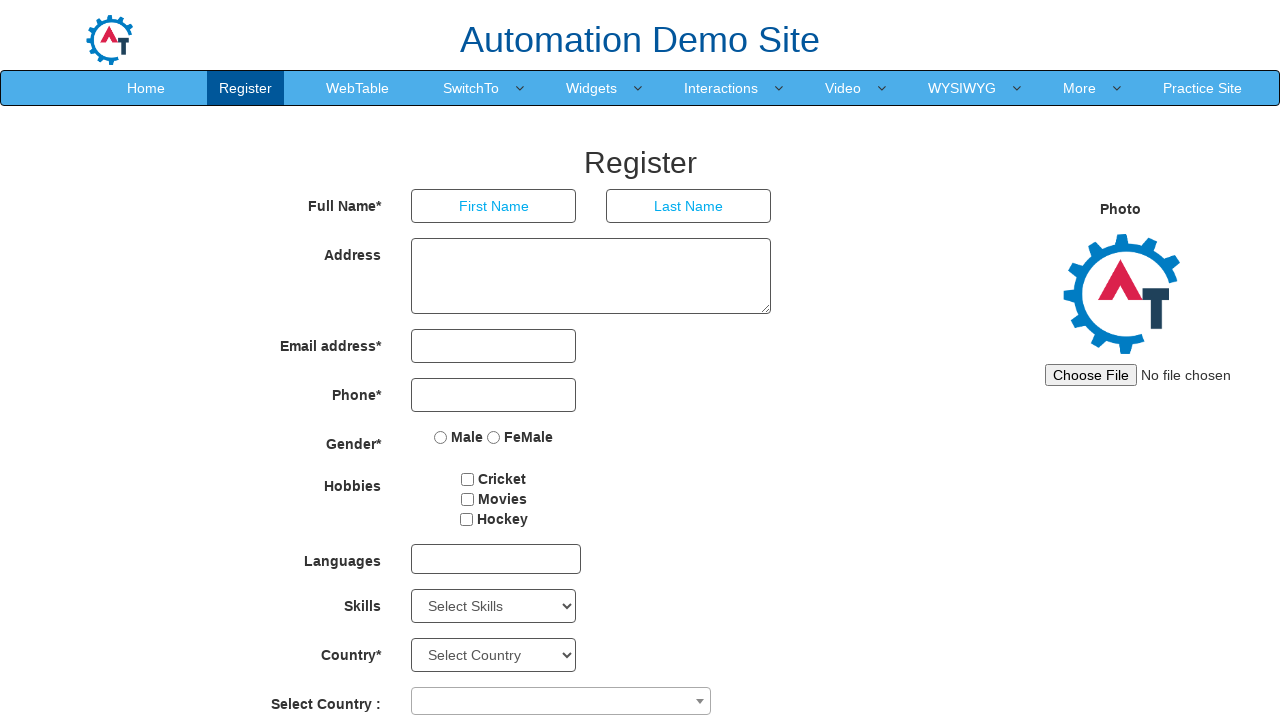

Retrieved page title: Register
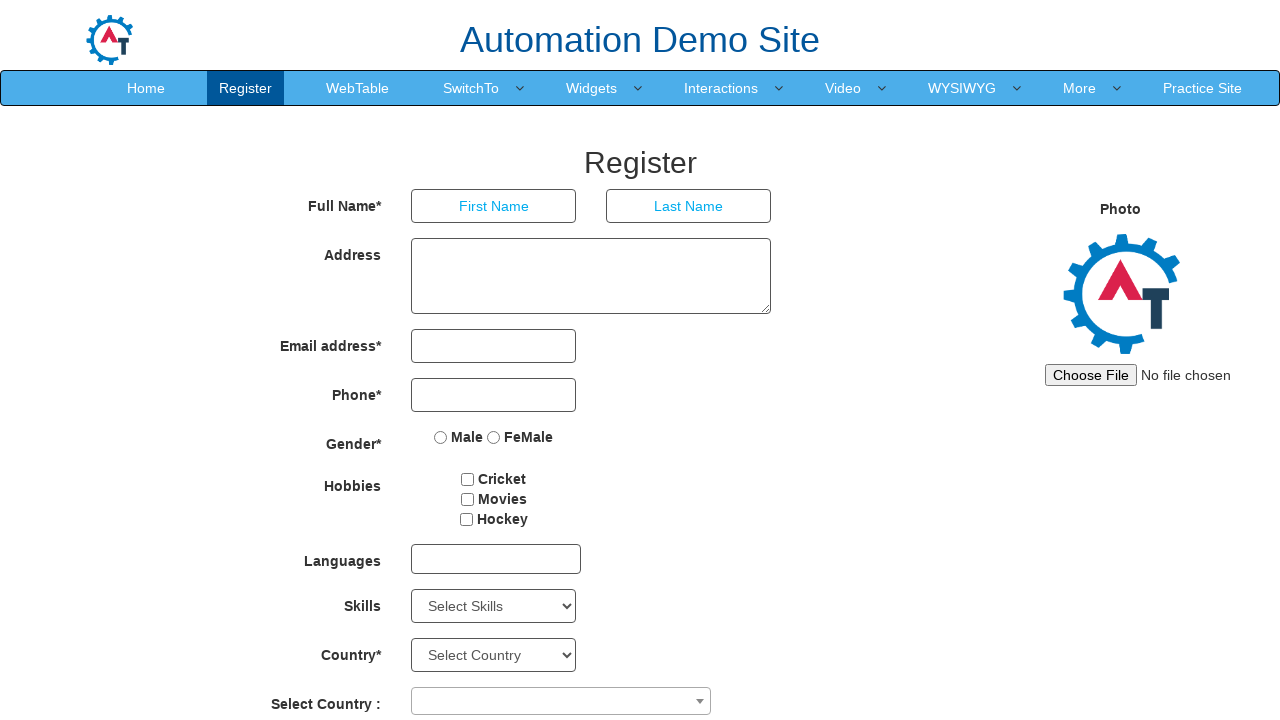

Retrieved current URL: https://demo.automationtesting.in/Register.html
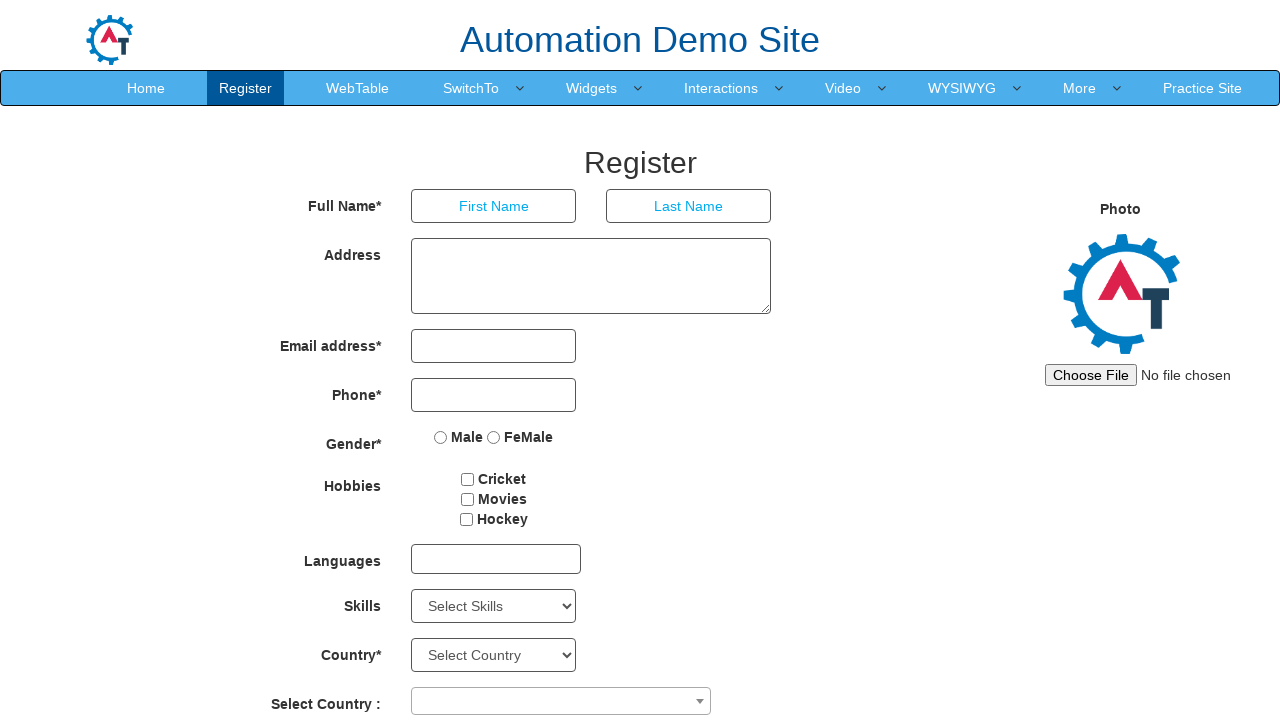

Hovered over SwitchTo menu item at (471, 88) on xpath=//a[contains(text(),'SwitchTo')]
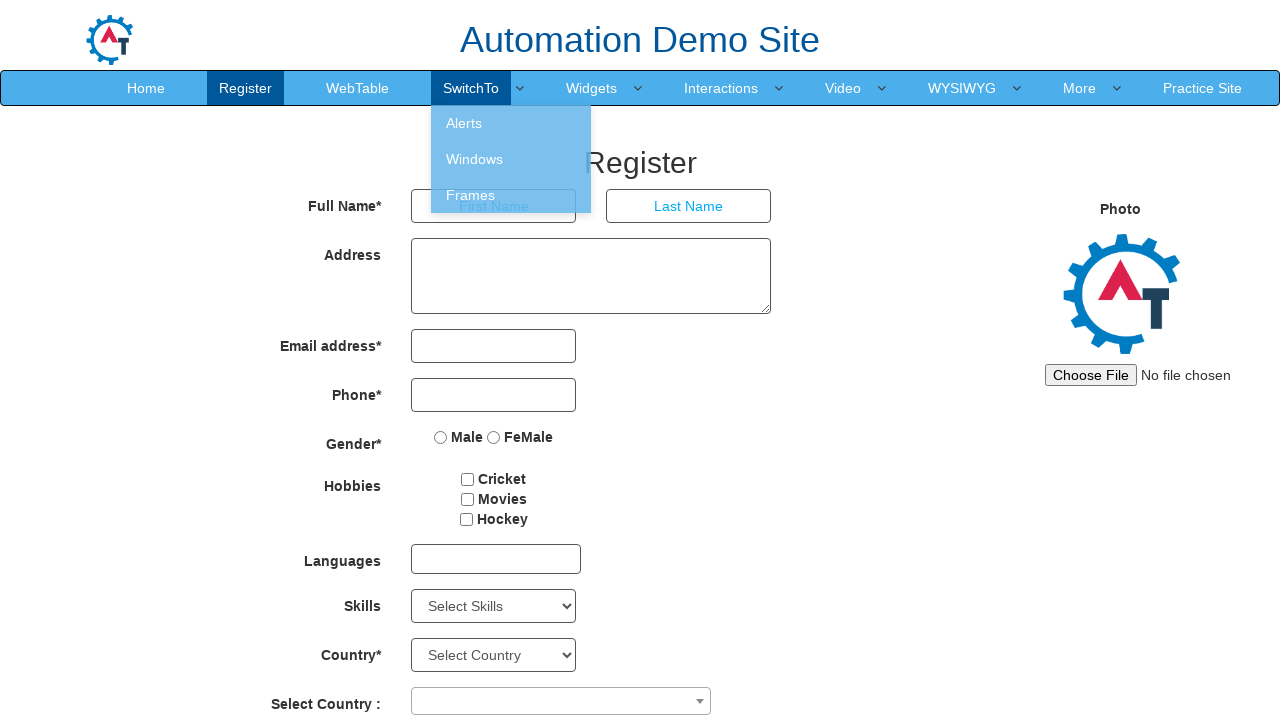

Clicked SwitchTo menu item at (471, 88) on xpath=//a[contains(text(),'SwitchTo')]
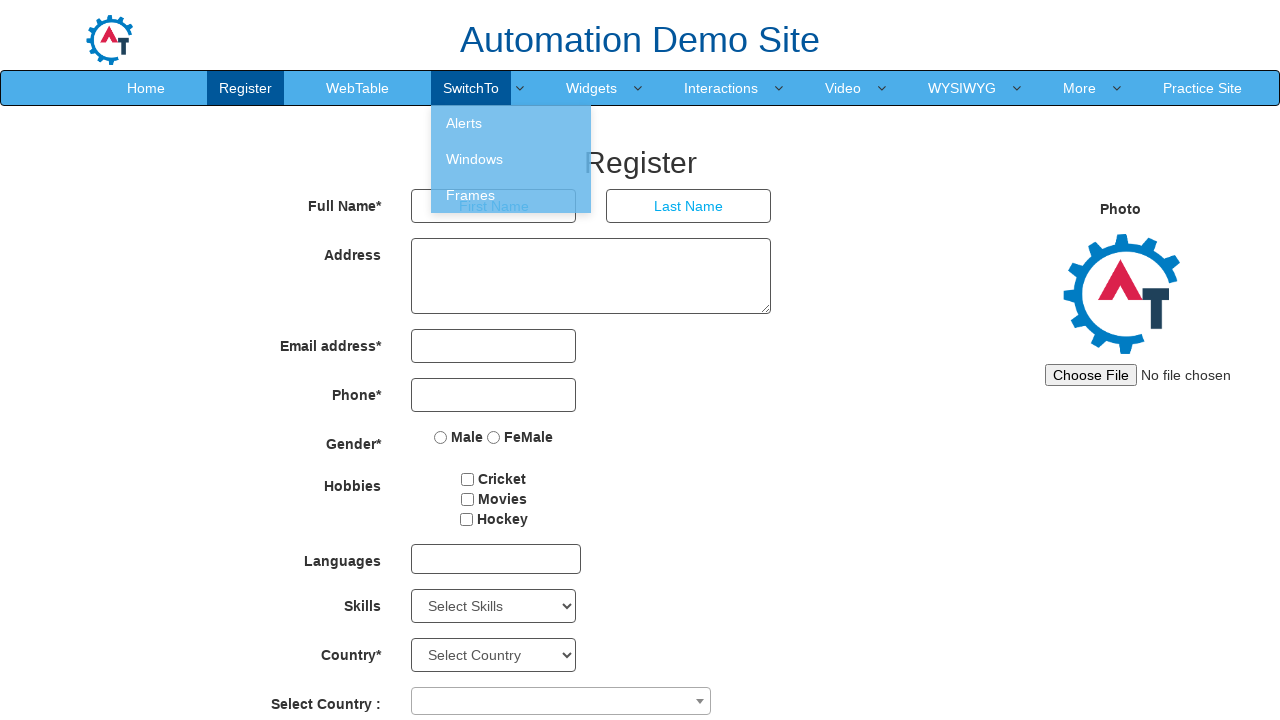

Waited for Windows option to be visible
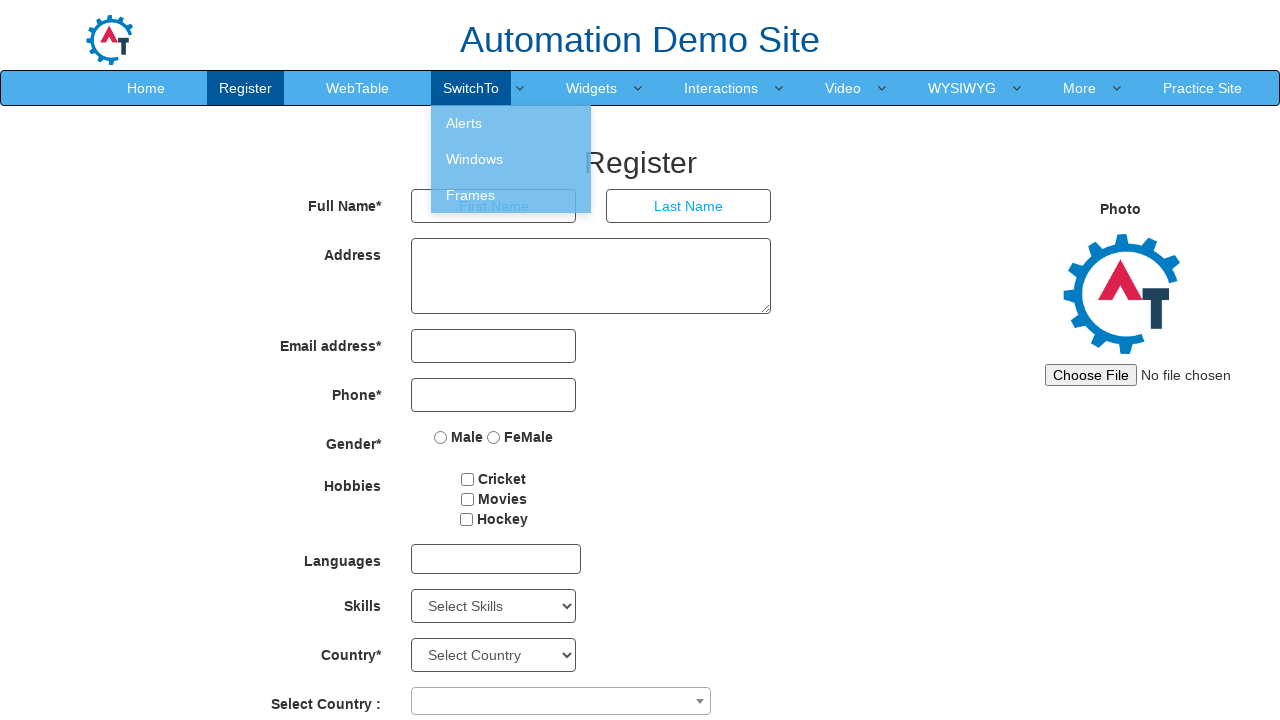

Clicked Windows option at (511, 159) on xpath=//a[contains(text(),'Windows')]
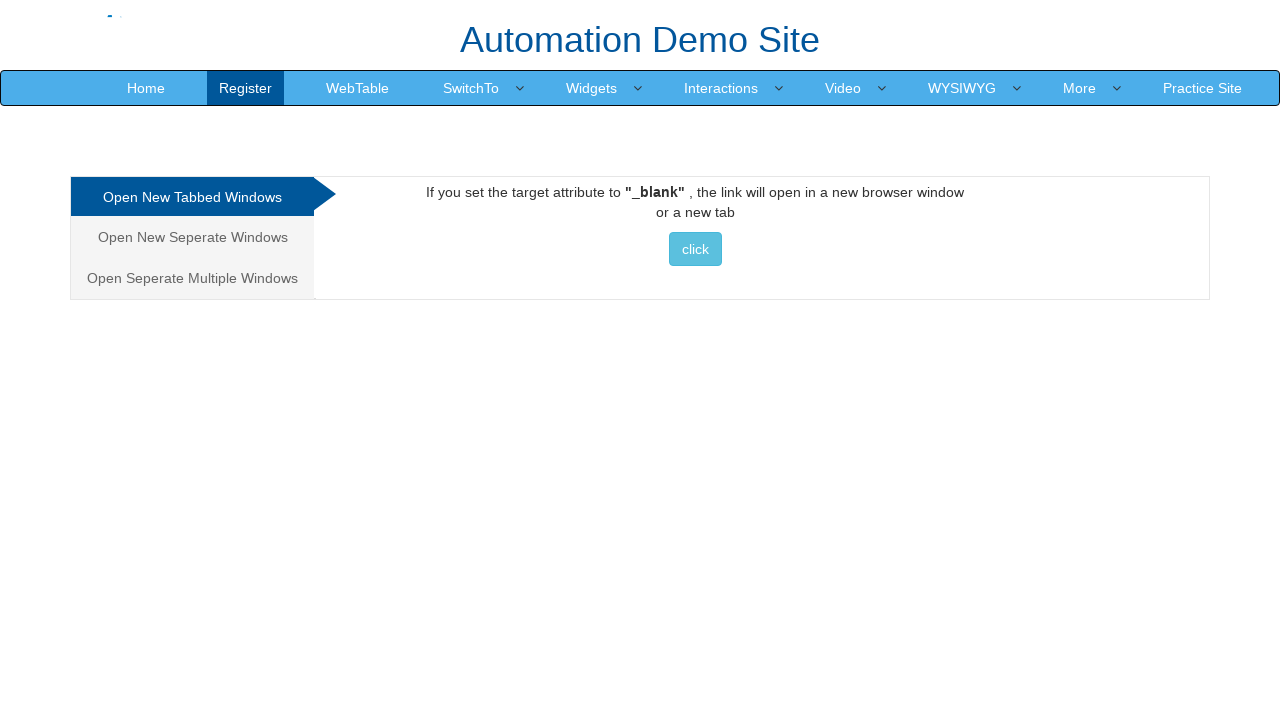

Waited for button in Tabbed section to be visible
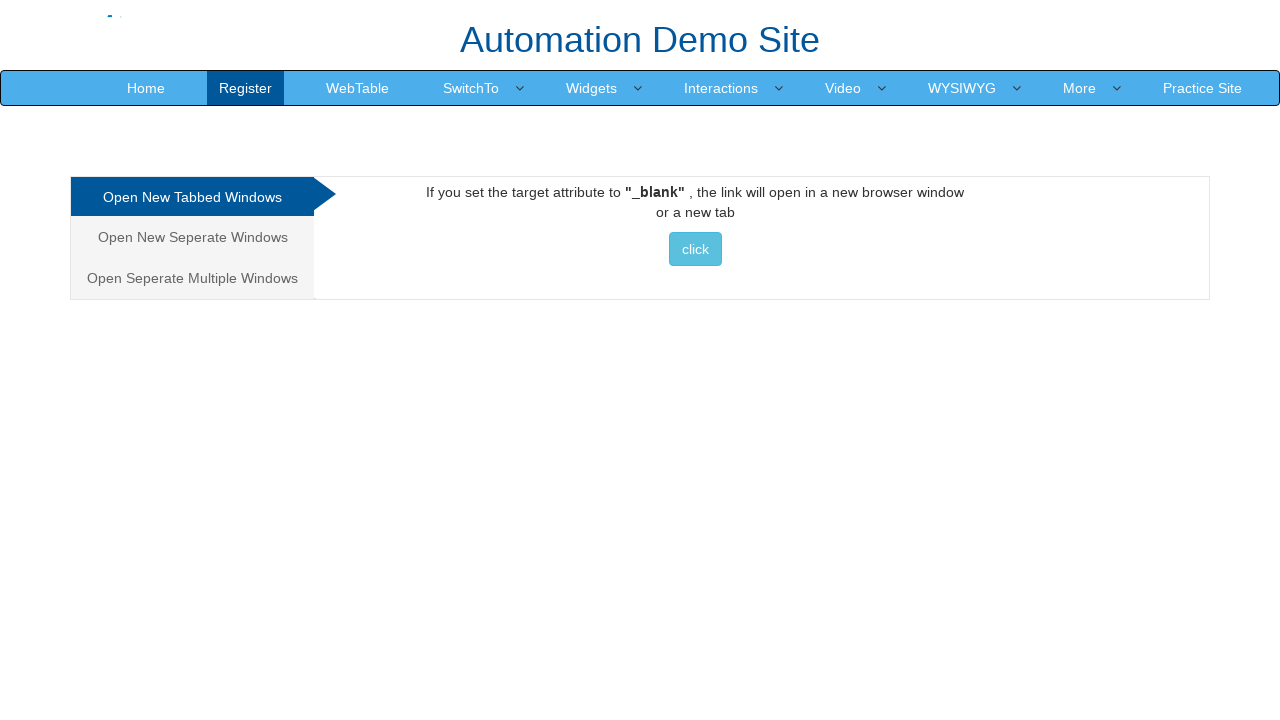

Clicked button in Tabbed section to open new window/tab at (695, 249) on xpath=//div[@id='Tabbed']//button
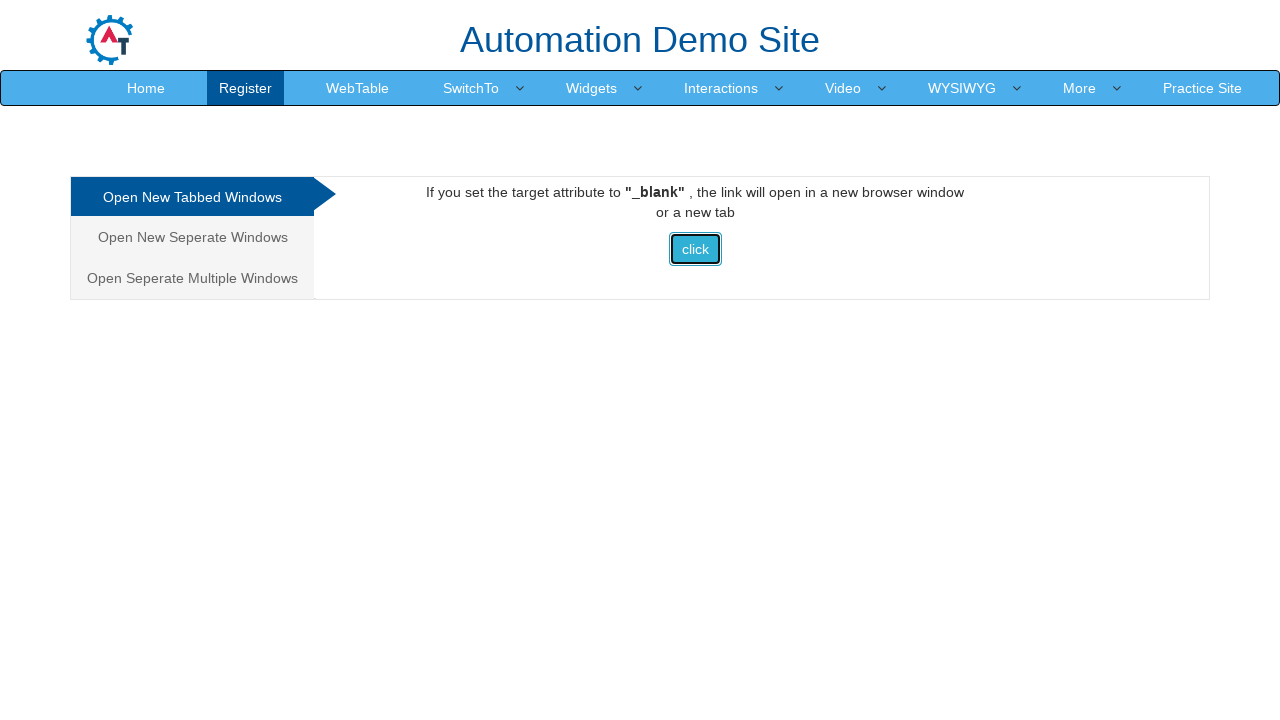

Waited for navbar brand in new window/tab to be visible
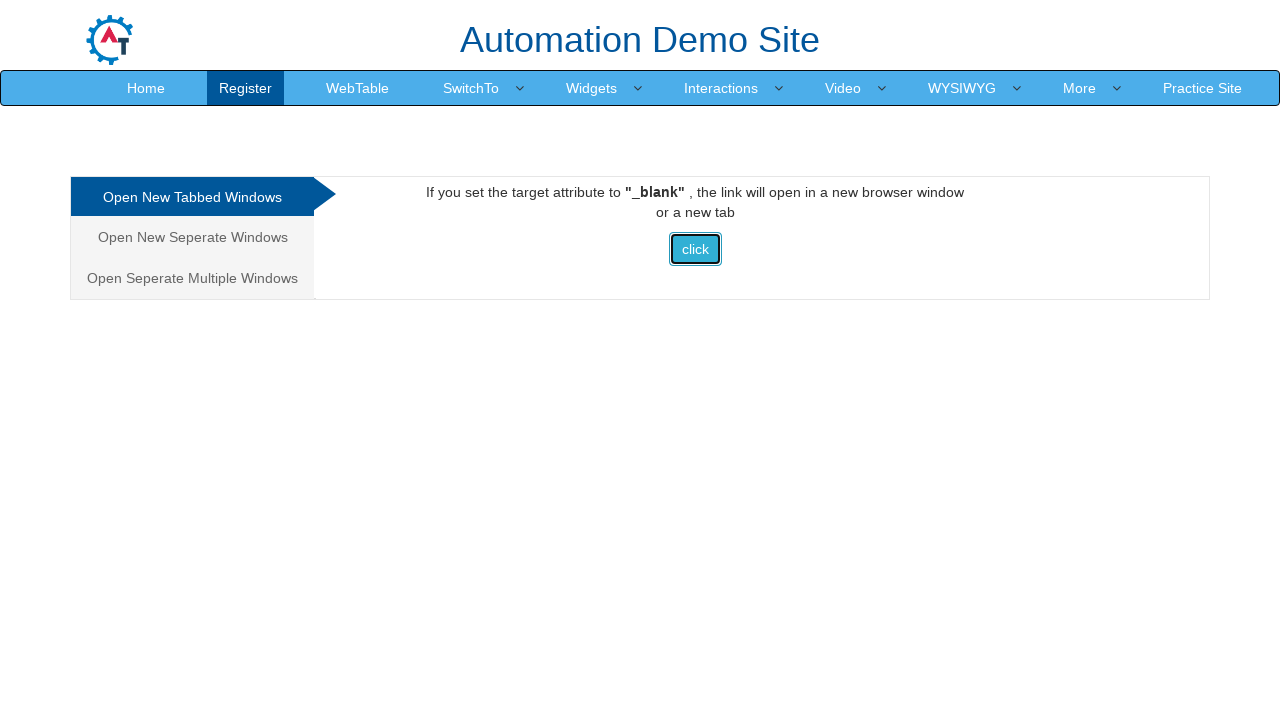

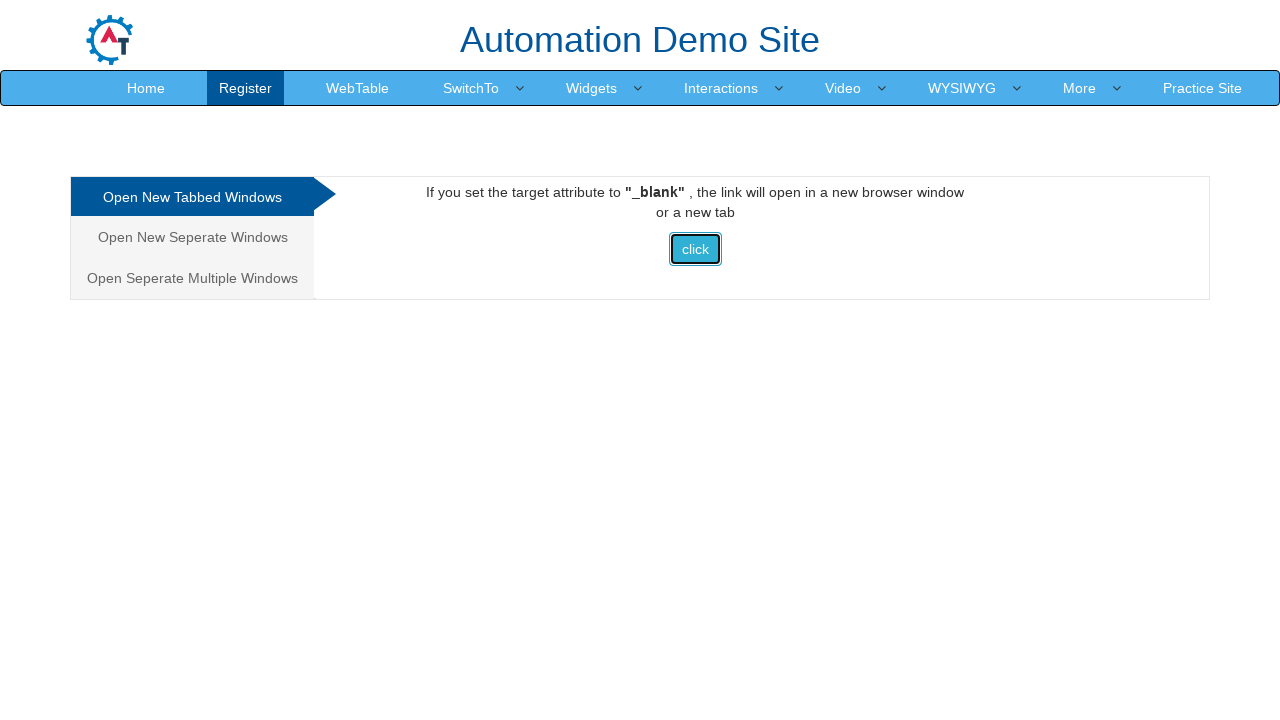